Tests scrolling functionality and validates that the sum of values in a table matches the displayed total amount

Starting URL: https://www.rahulshettyacademy.com/AutomationPractice/

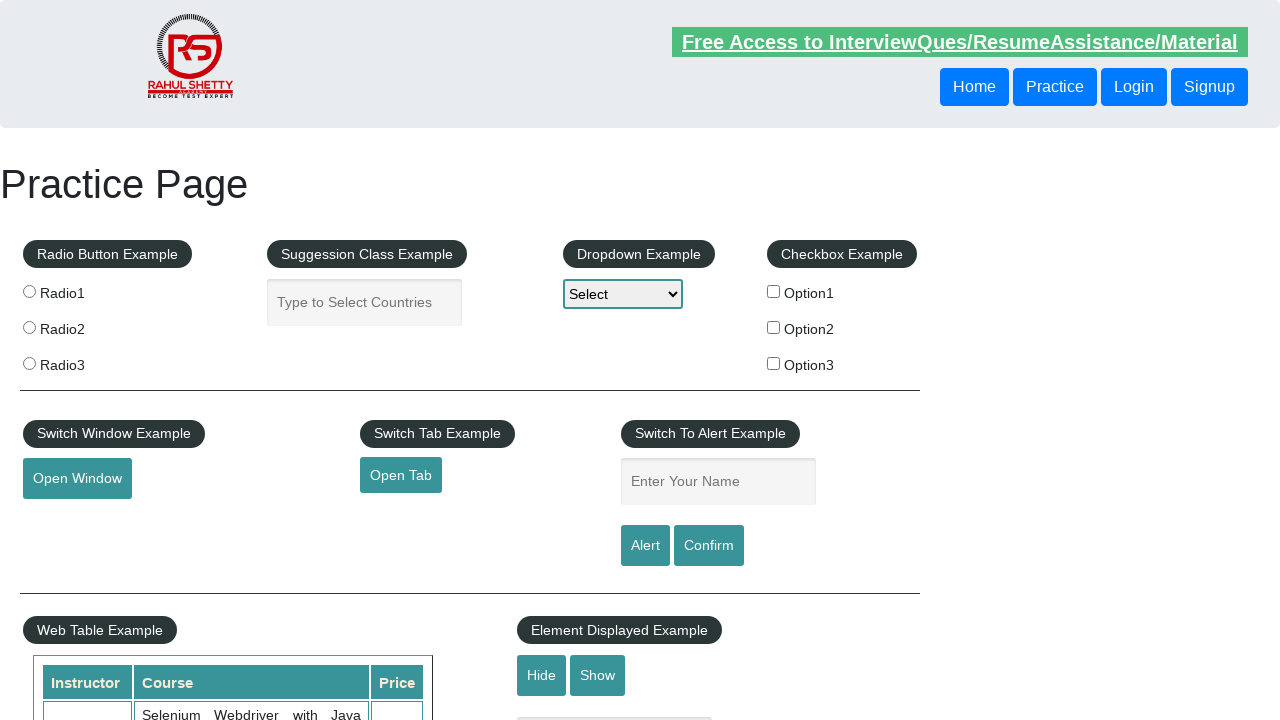

Scrolled down main window by 500 pixels
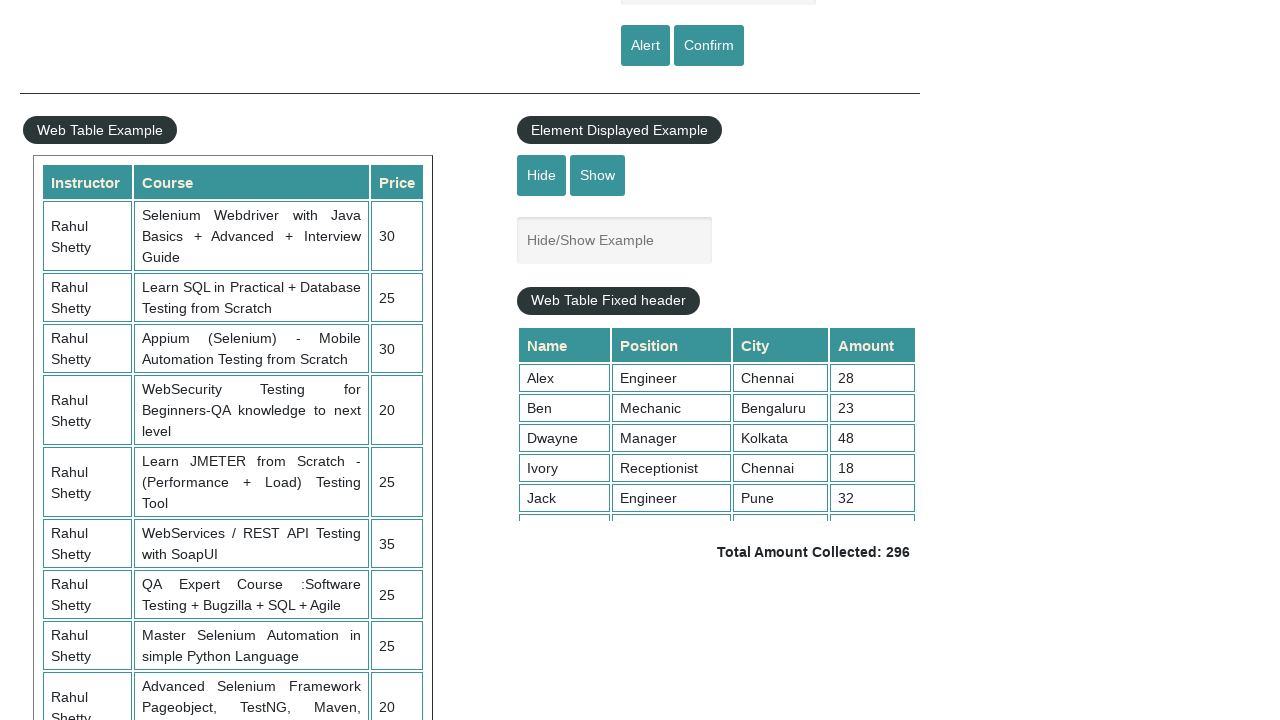

Scrolled table container to position 5000
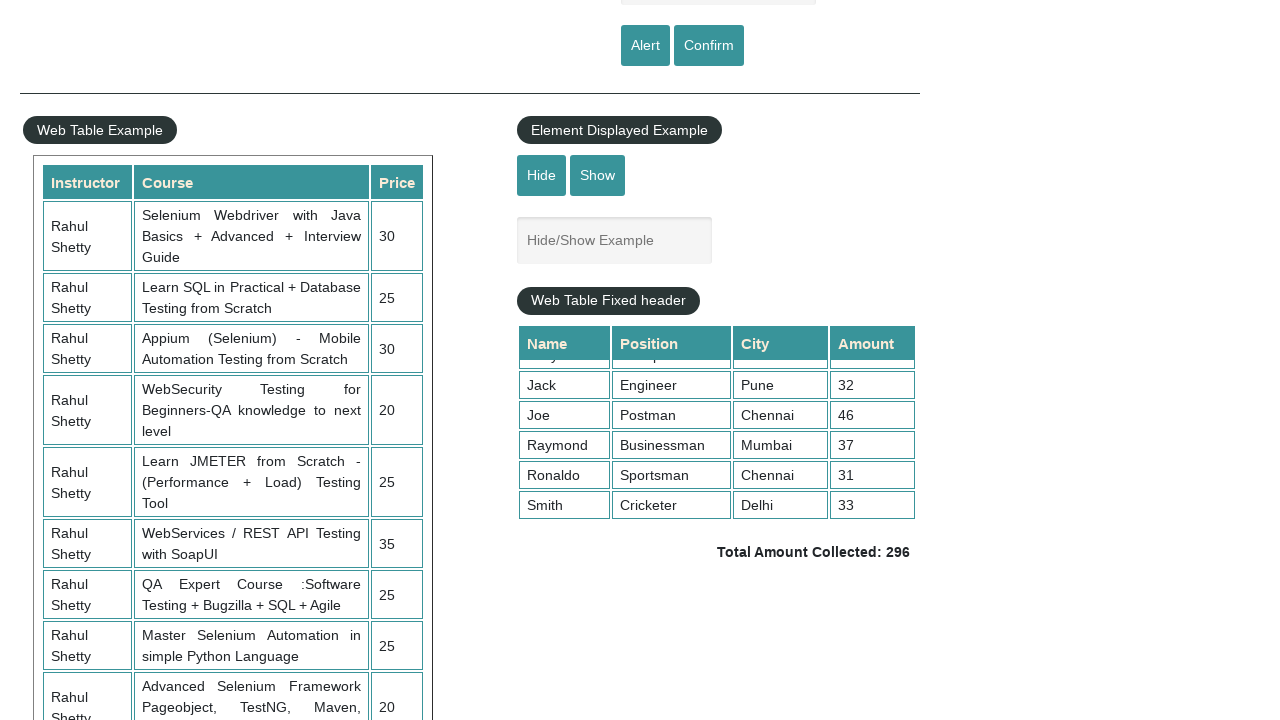

Table loaded and 4th column cells are visible
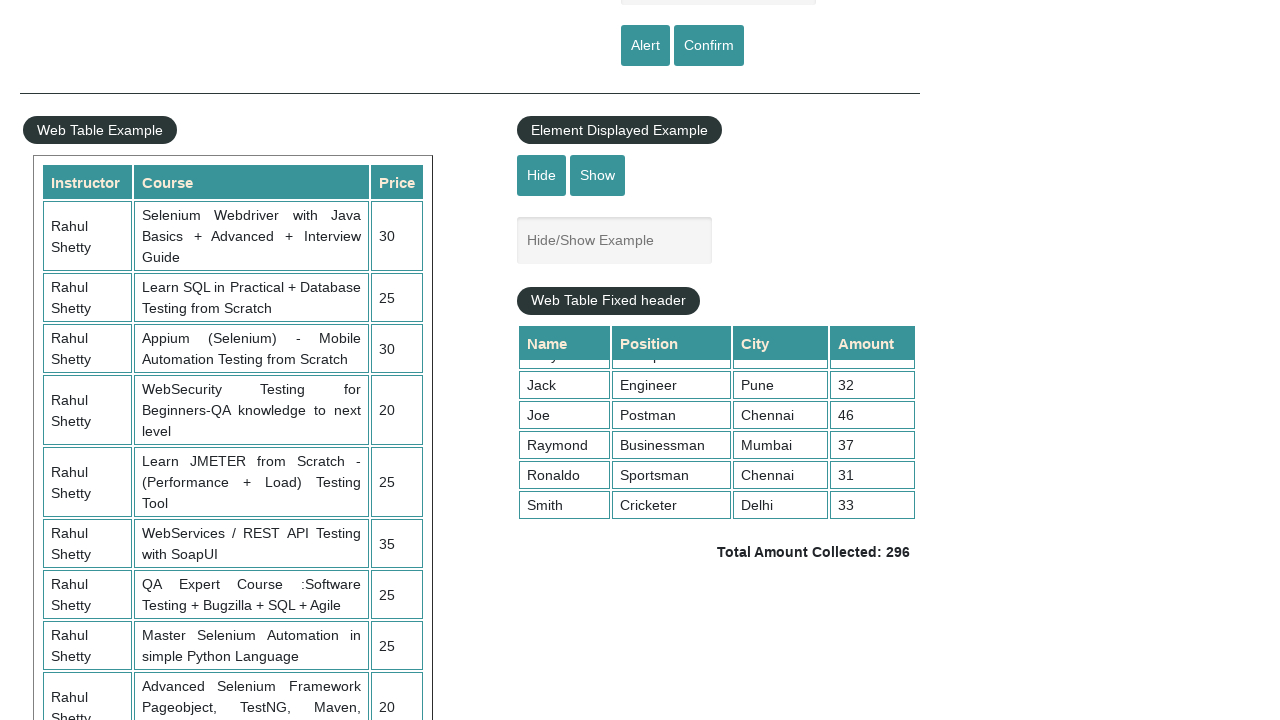

Retrieved all values from 4th column of table
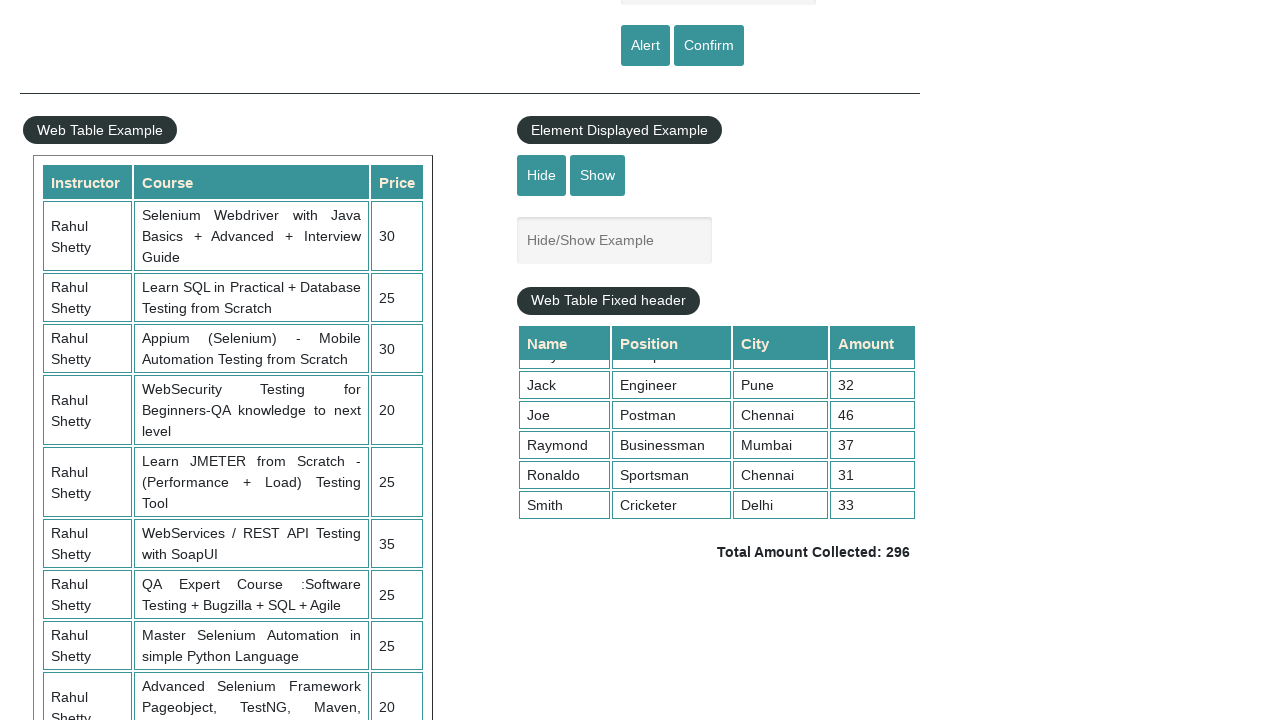

Calculated sum of 4th column values: 296
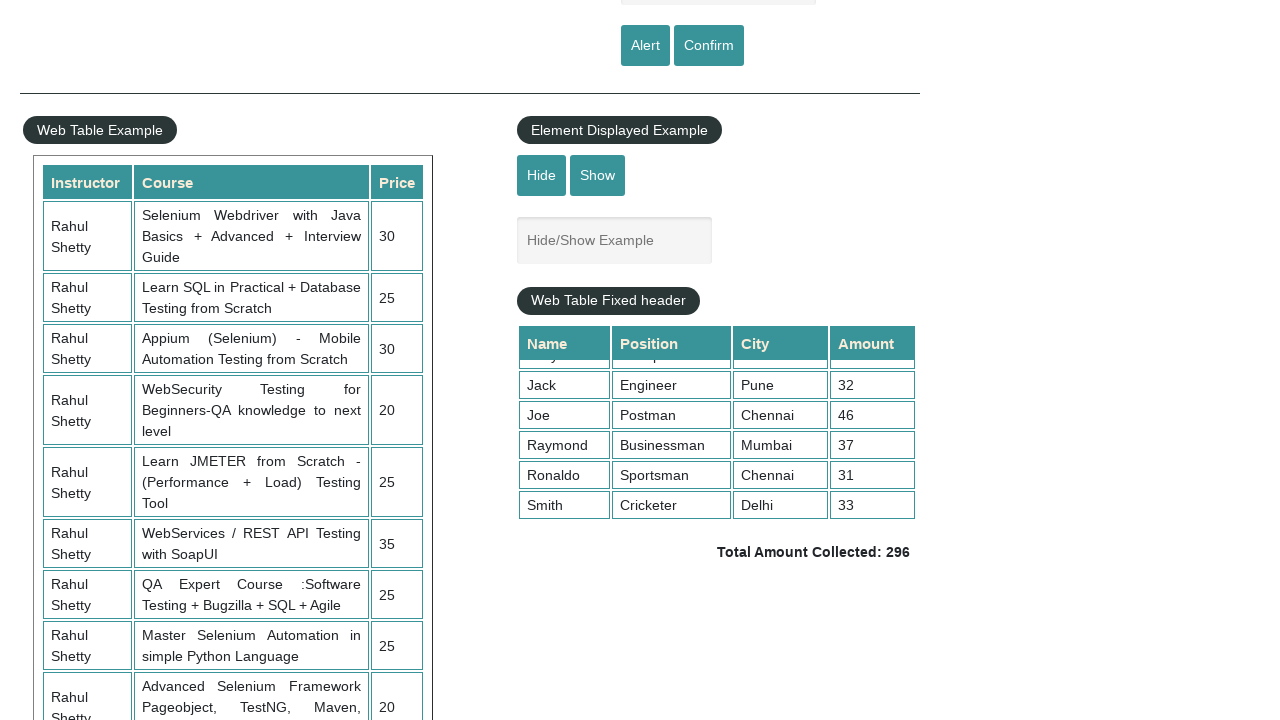

Retrieved total amount text from page
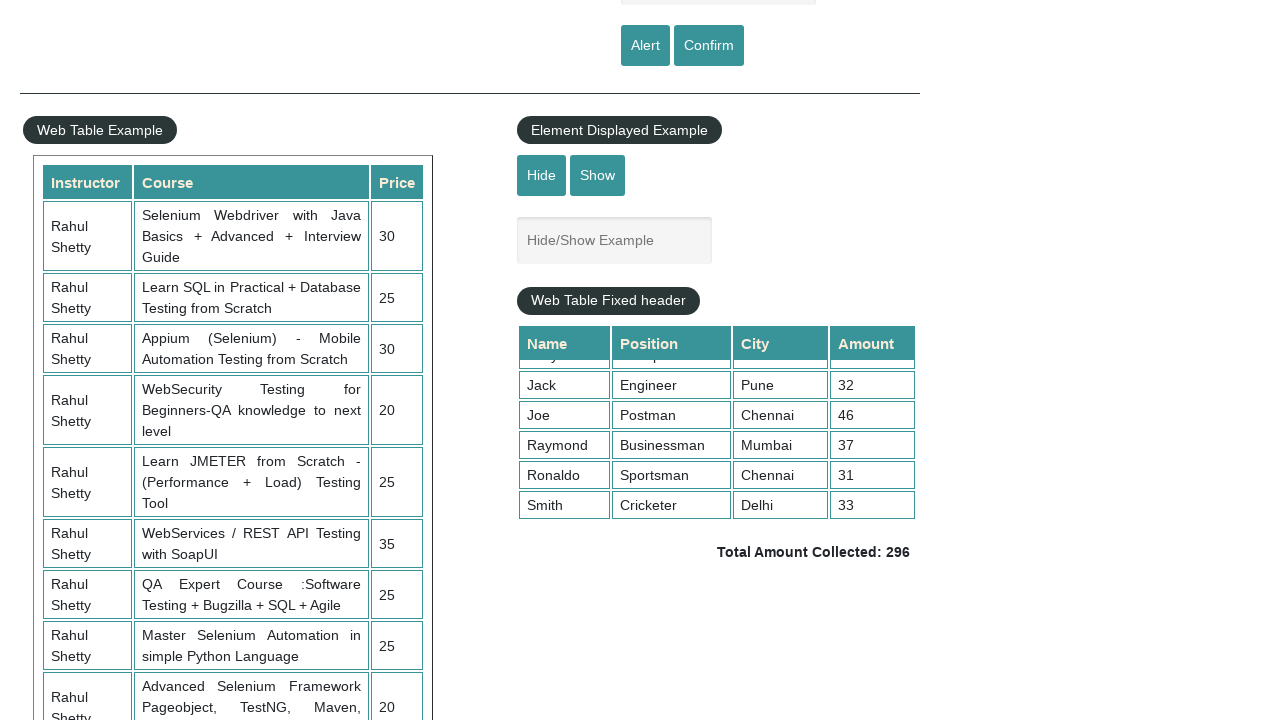

Parsed displayed total amount: 296
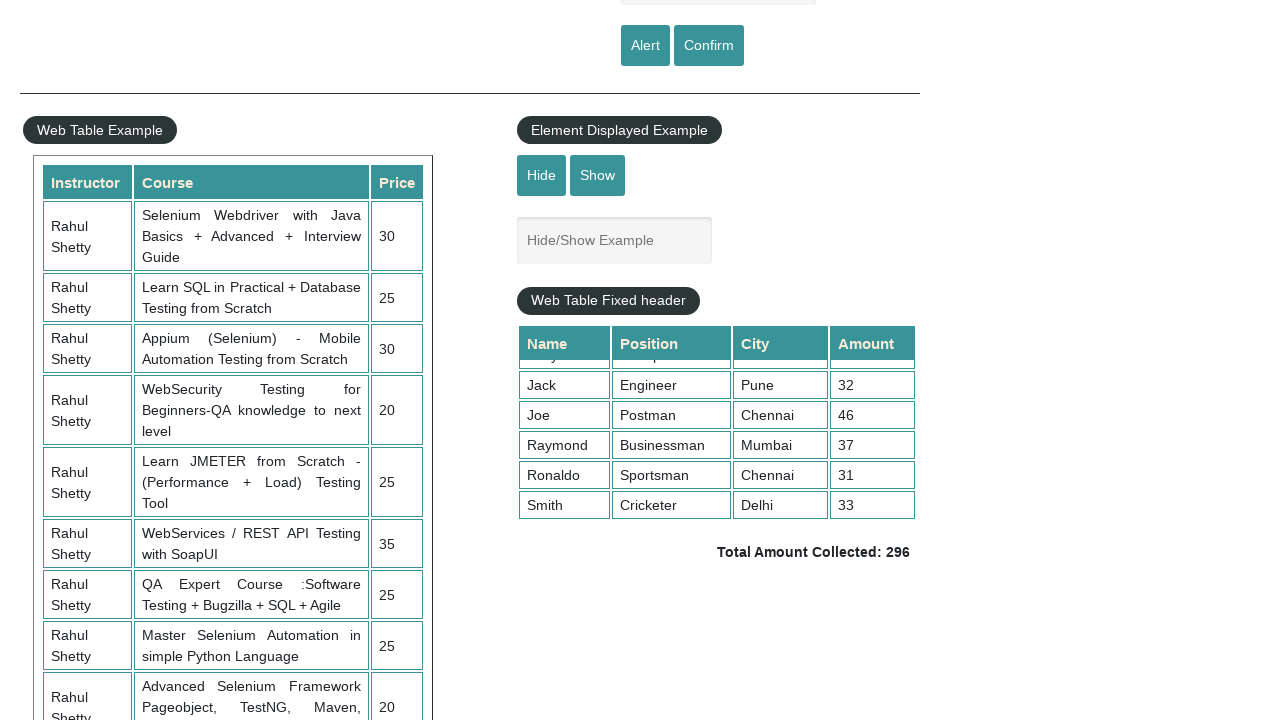

Verified sum calculation matches displayed total: 296 == 296
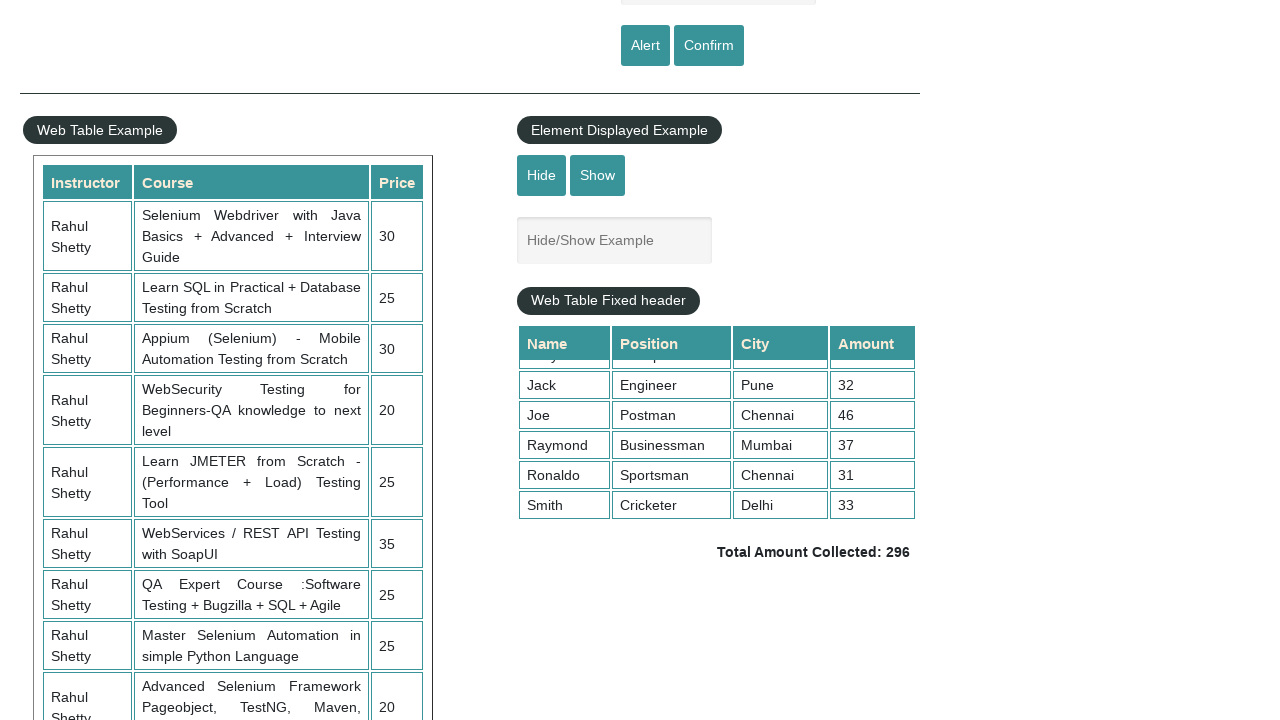

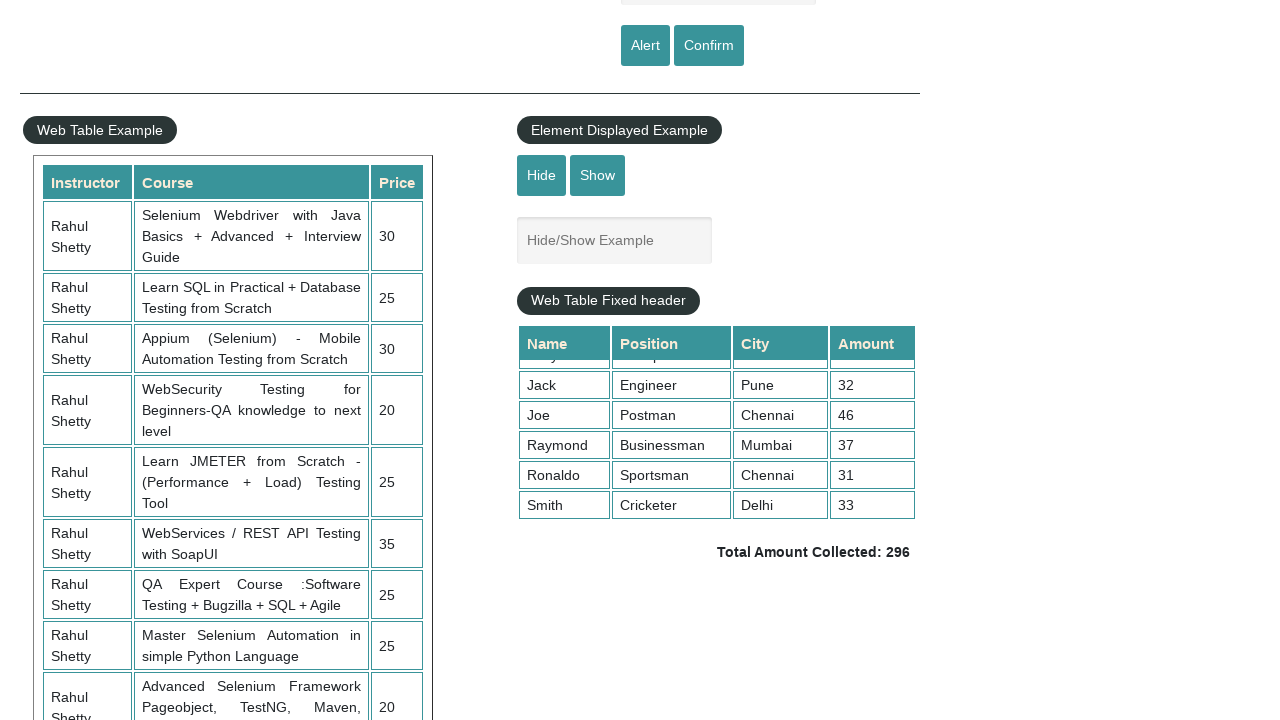